Tests radio button functionality by finding all radio buttons on the page, clicking the second one, and verifying it is selected

Starting URL: https://rahulshettyacademy.com/AutomationPractice/

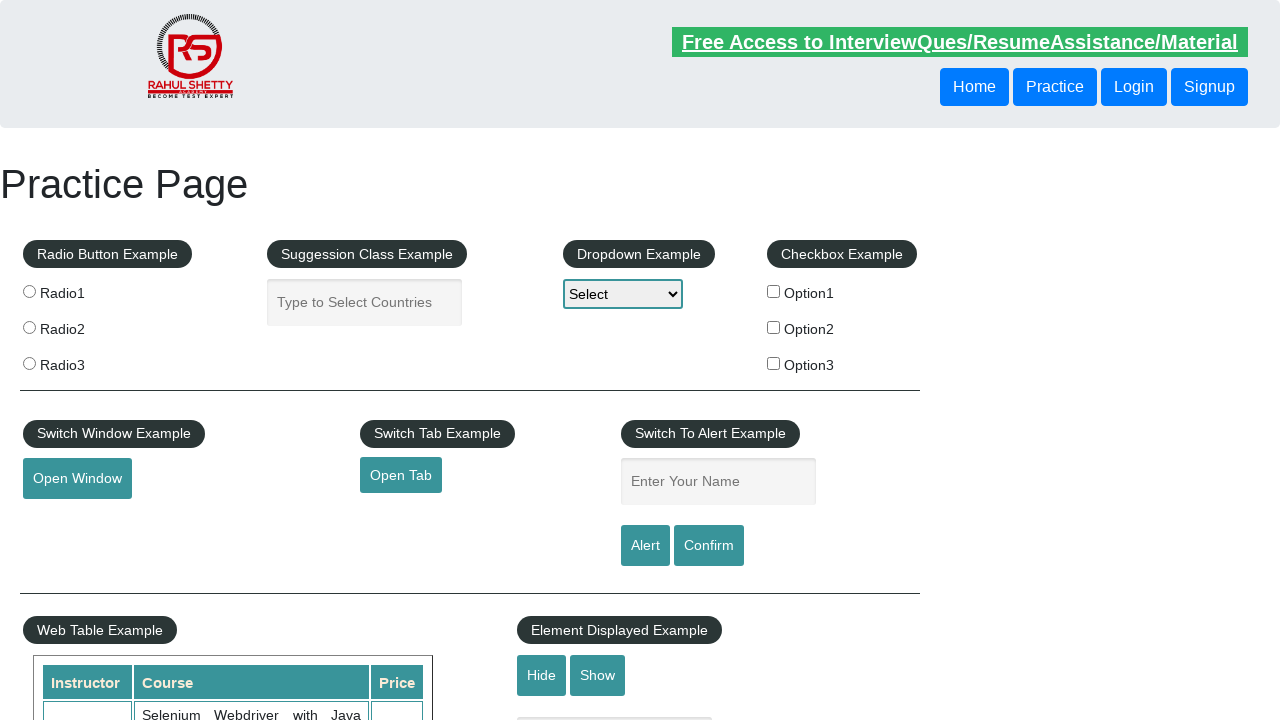

Located all radio buttons on the page
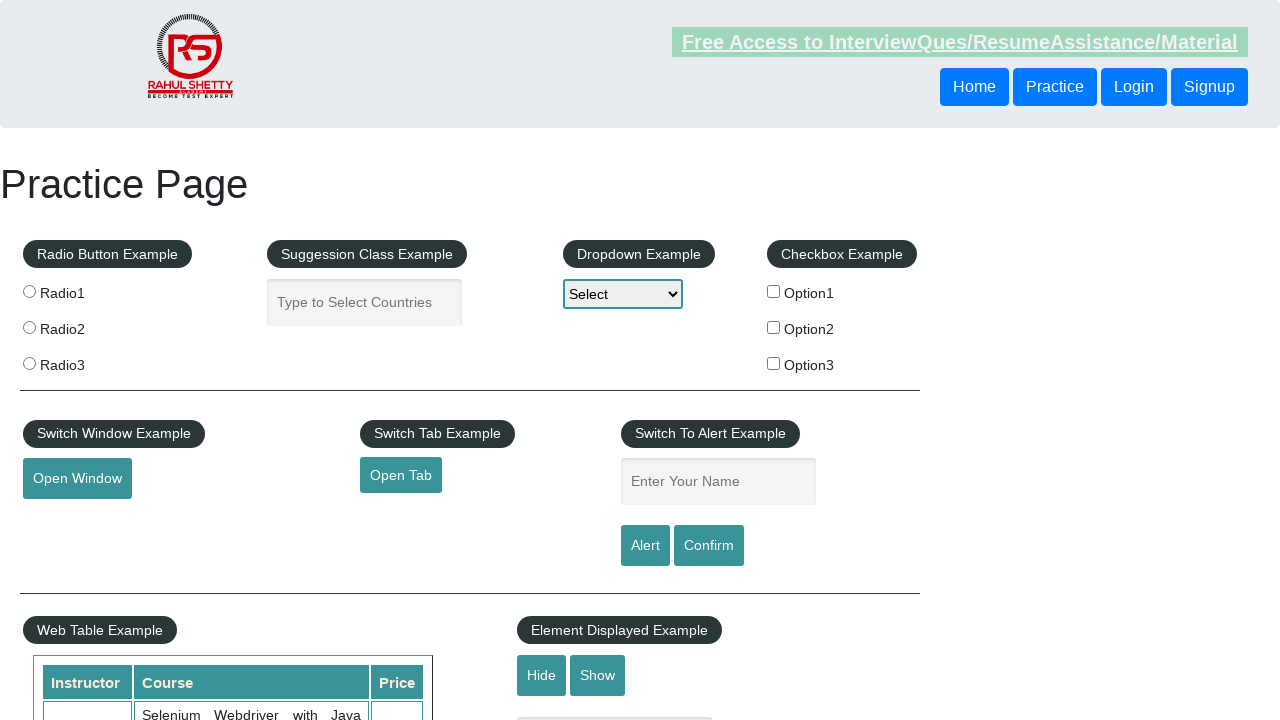

Found 3 radio buttons
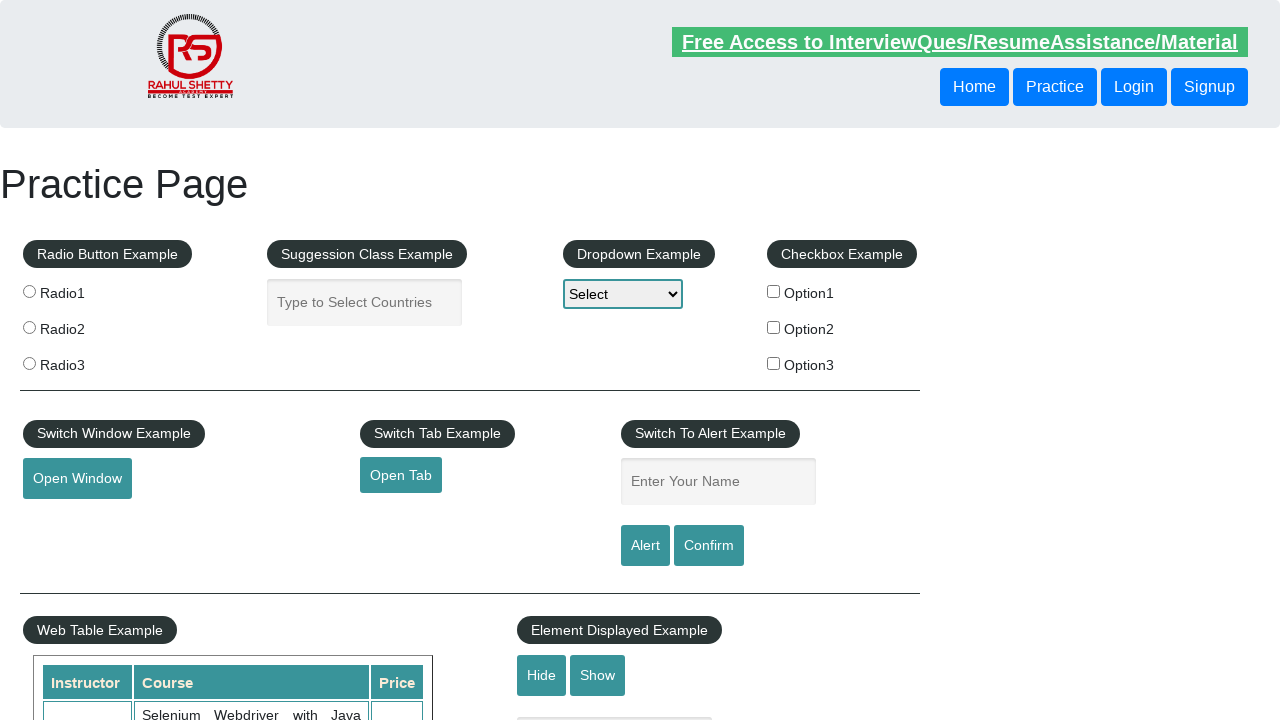

Clicked the second radio button at (29, 327) on input[type='radio'] >> nth=1
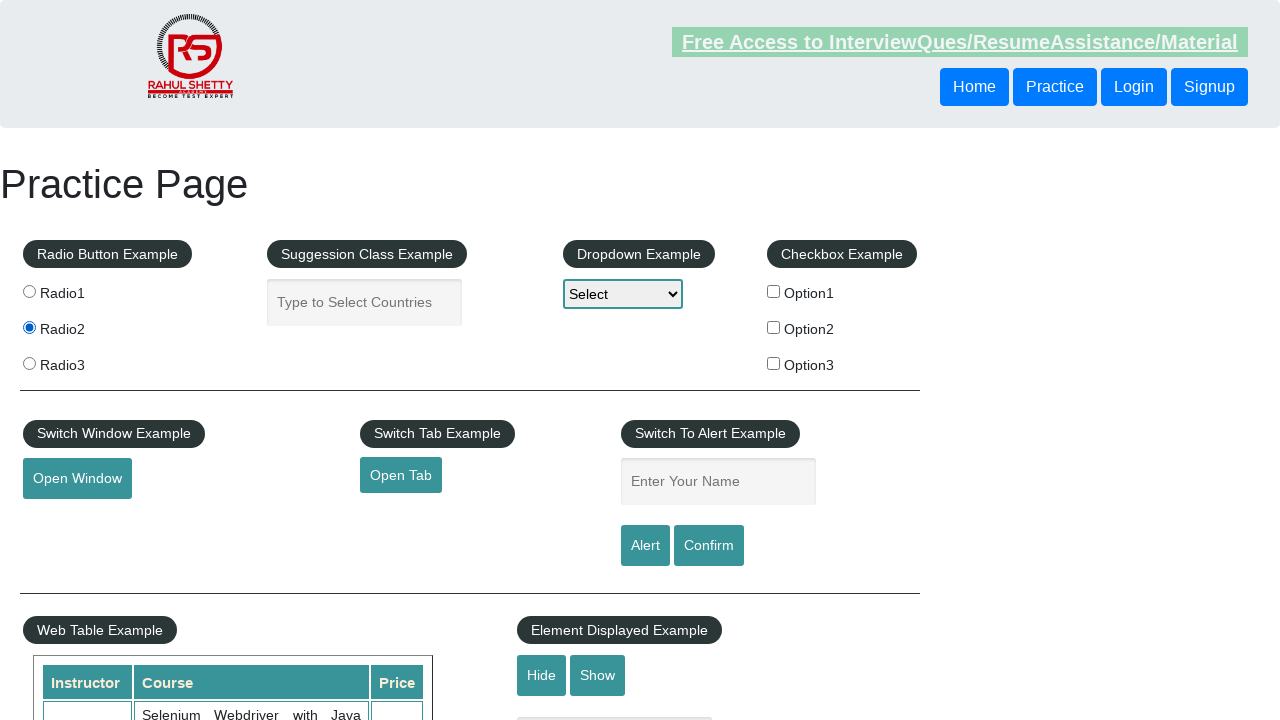

Verified that the second radio button is selected
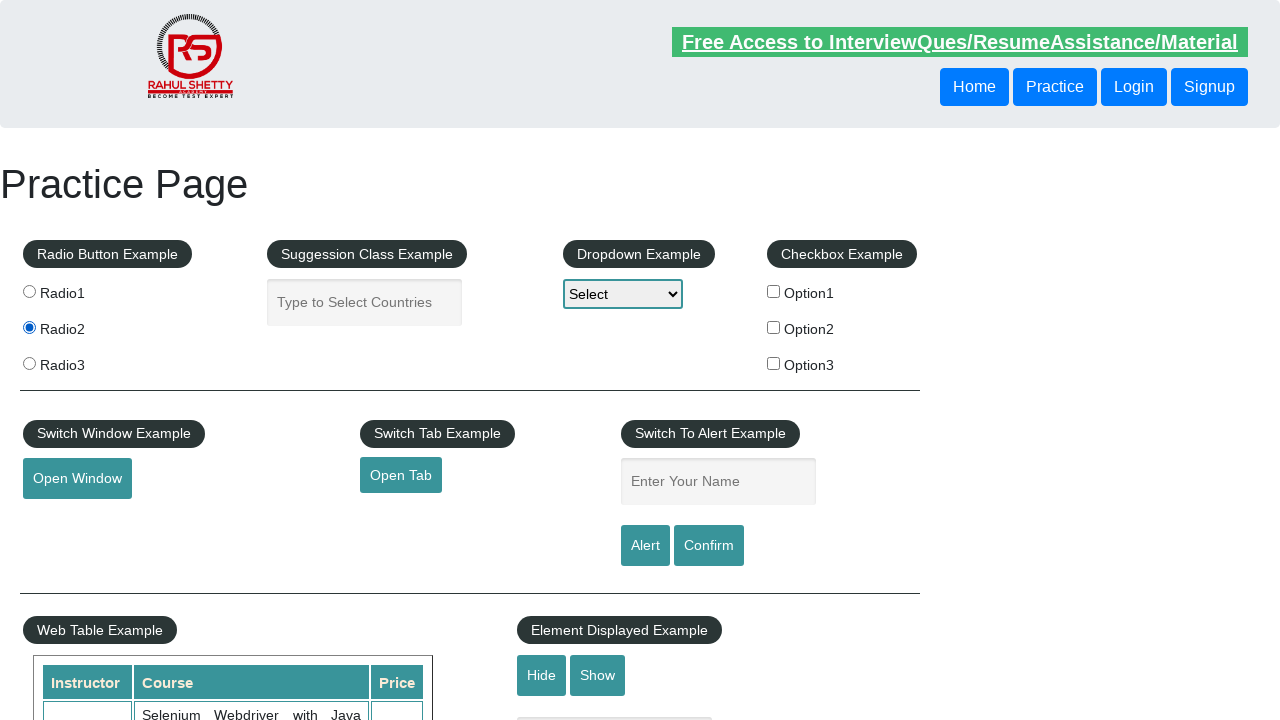

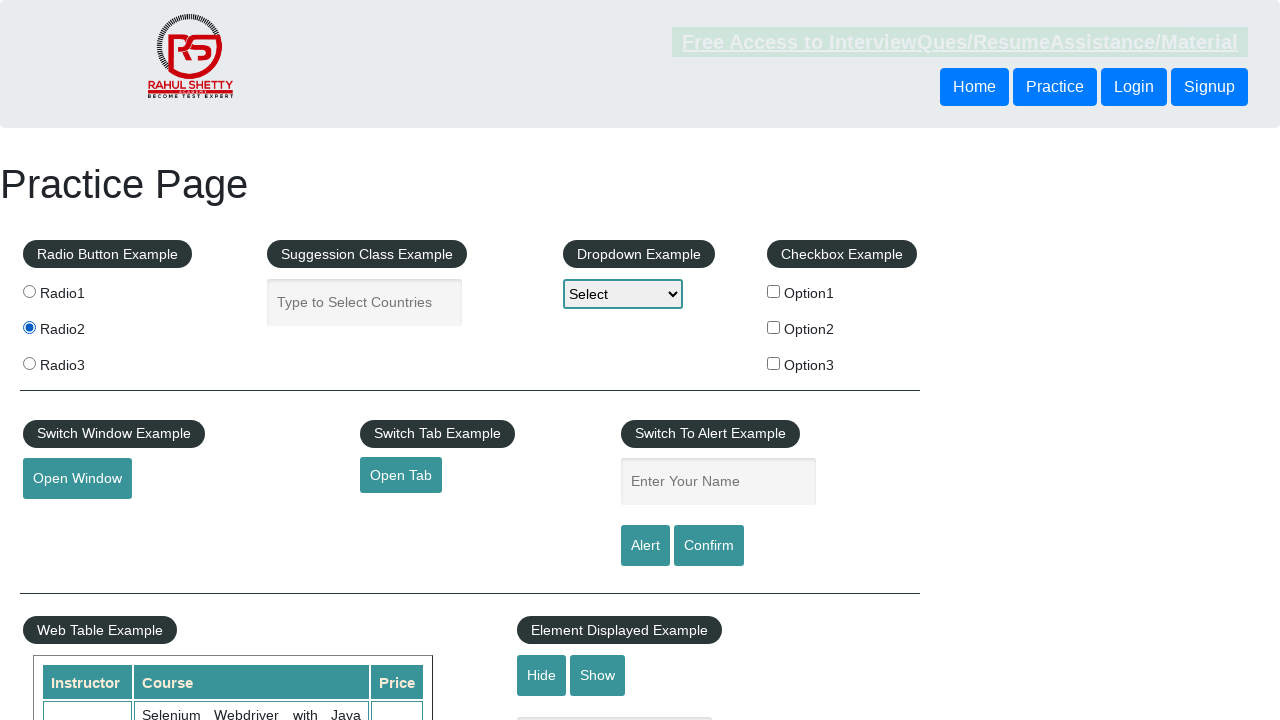